Navigates to DuckDuckGo homepage and verifies the page loads successfully by waiting for the search input to be visible.

Starting URL: https://duckduckgo.com/

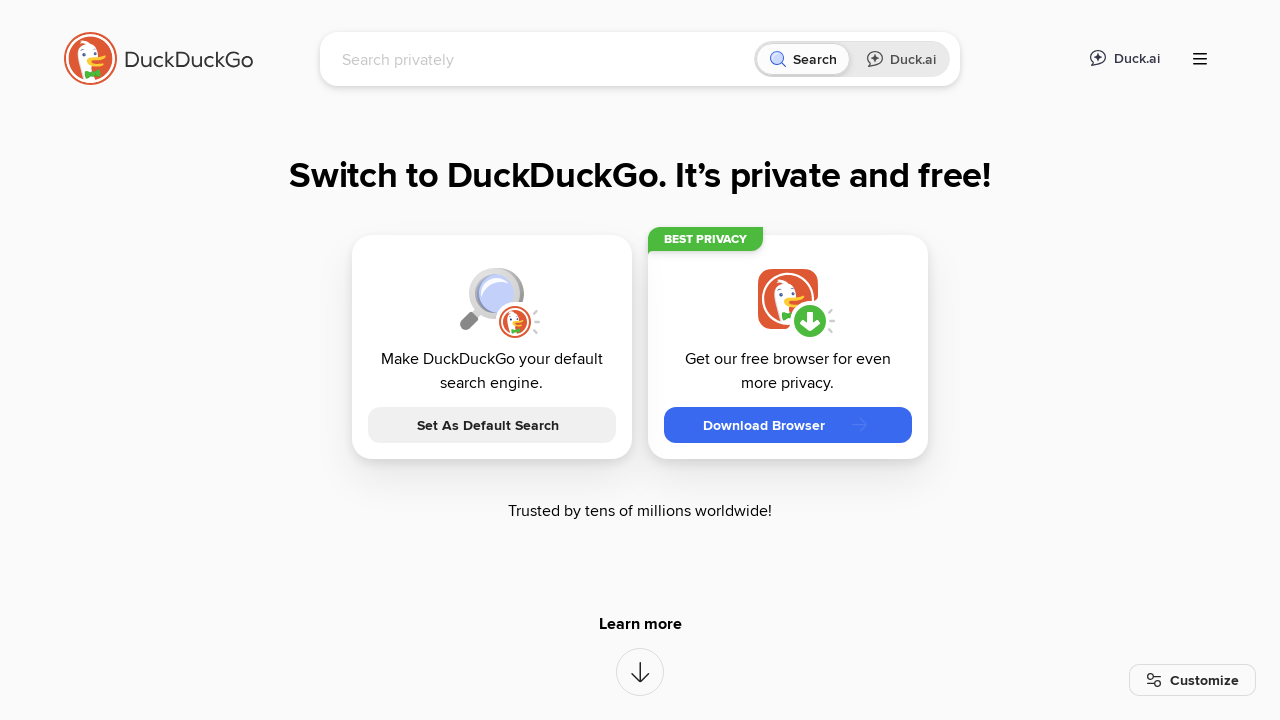

Navigated to DuckDuckGo homepage
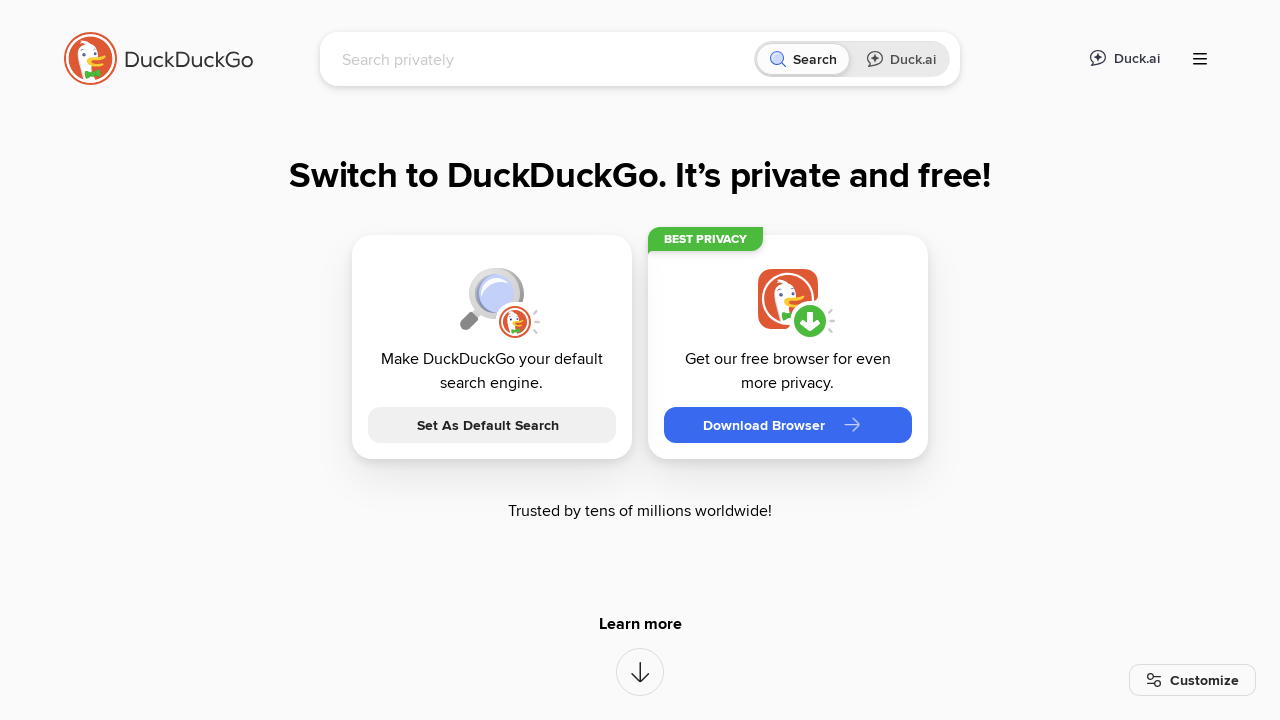

Search input element is visible, page loaded successfully
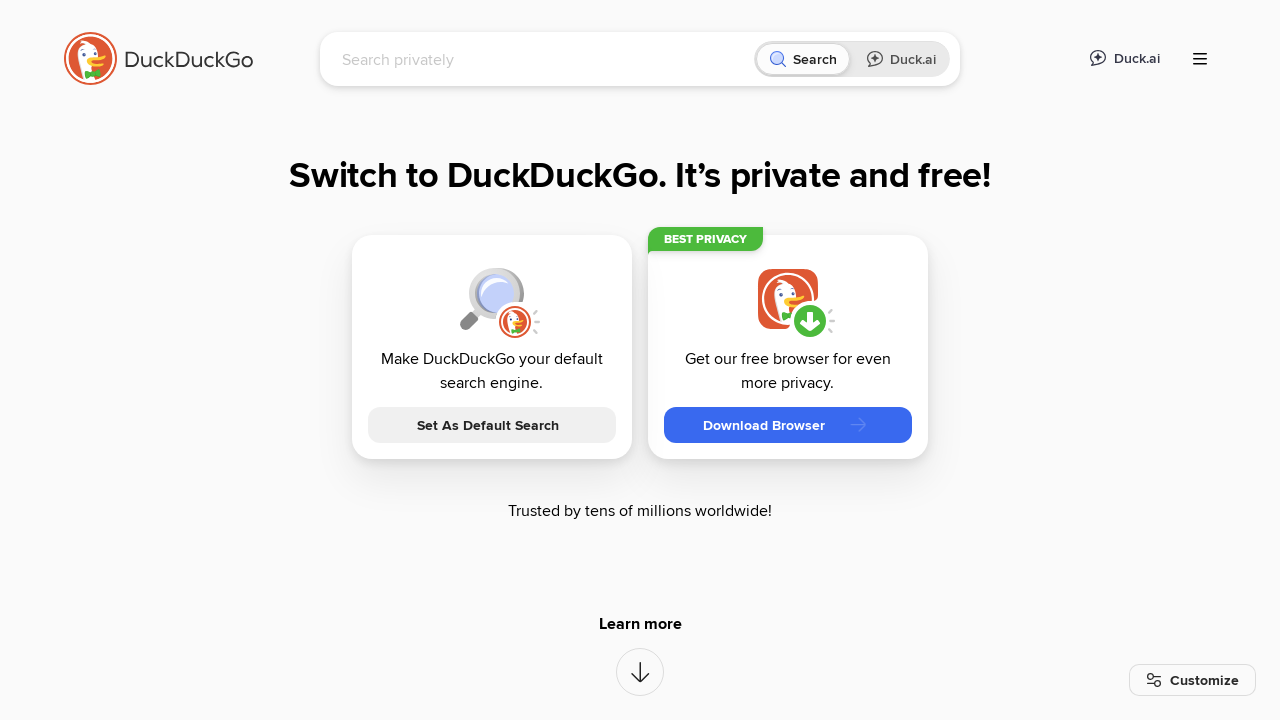

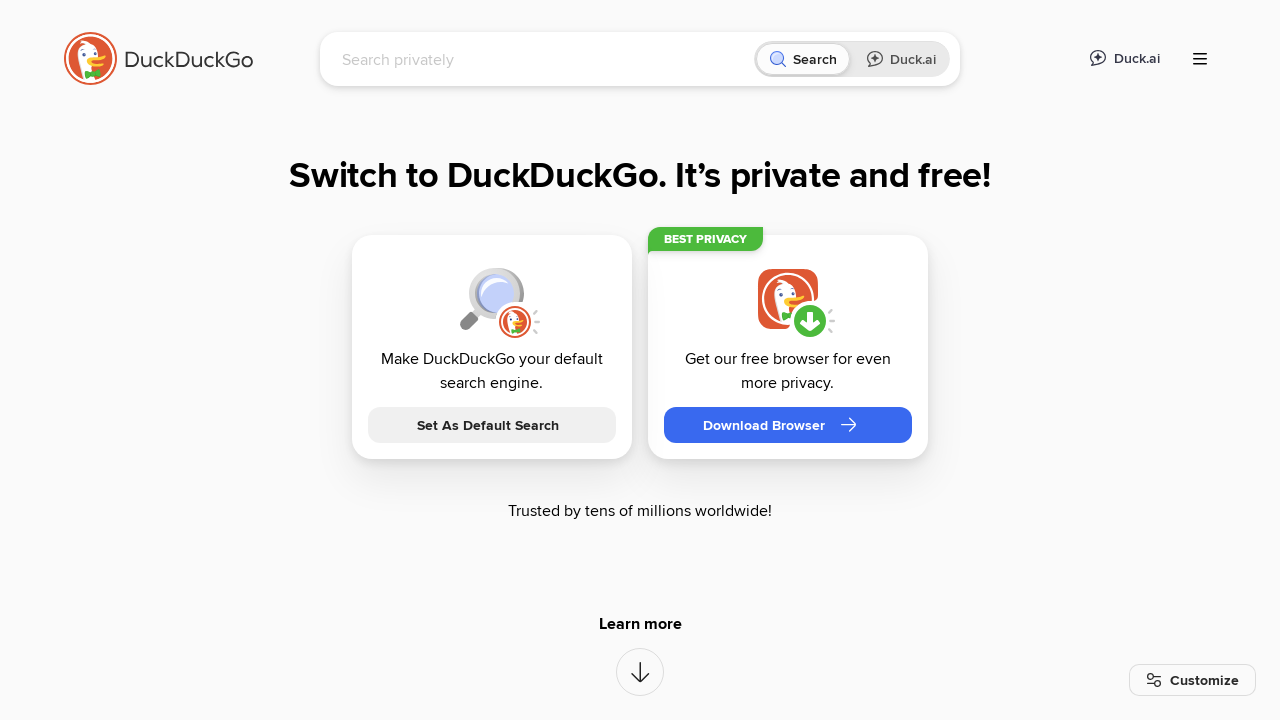